Tests handling of different JavaScript alert types including simple alerts, timer-triggered alerts, confirmation dialogs, and prompt dialogs with text input on DemoQA's alerts demo page.

Starting URL: https://demoqa.com/alerts

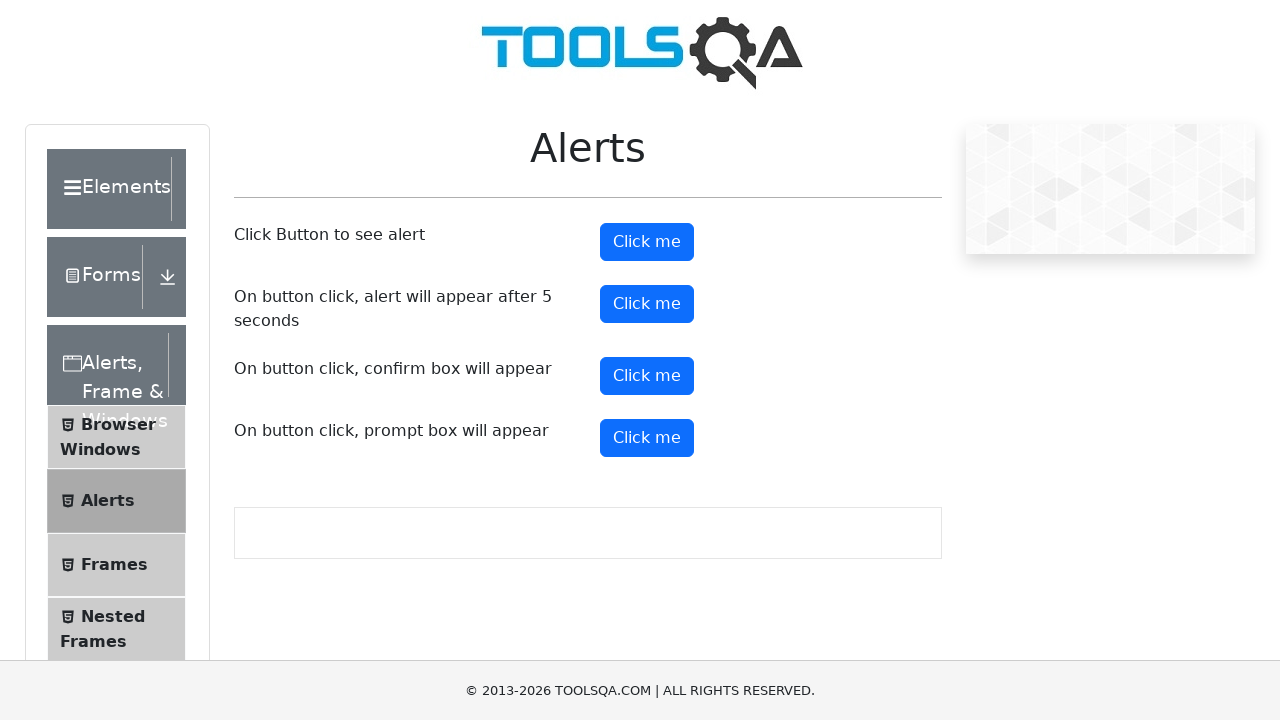

Clicked button to trigger simple alert at (647, 242) on #alertButton
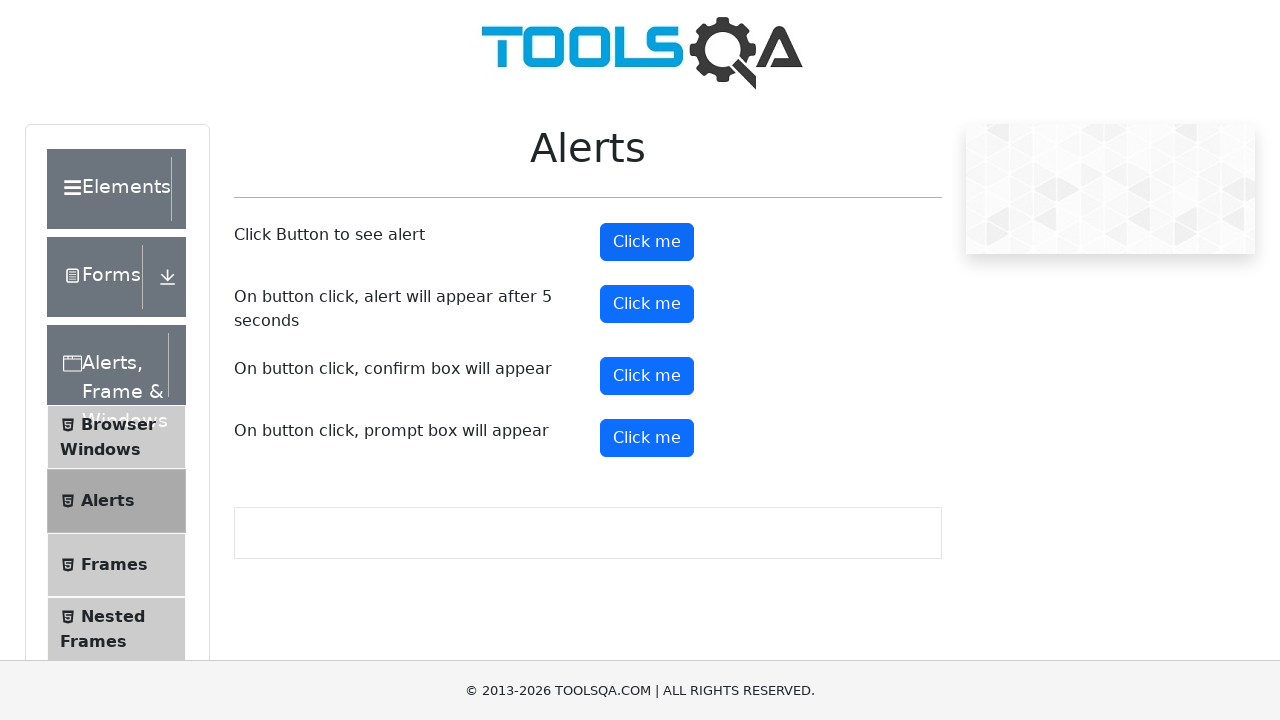

Set up dialog handler to accept alerts
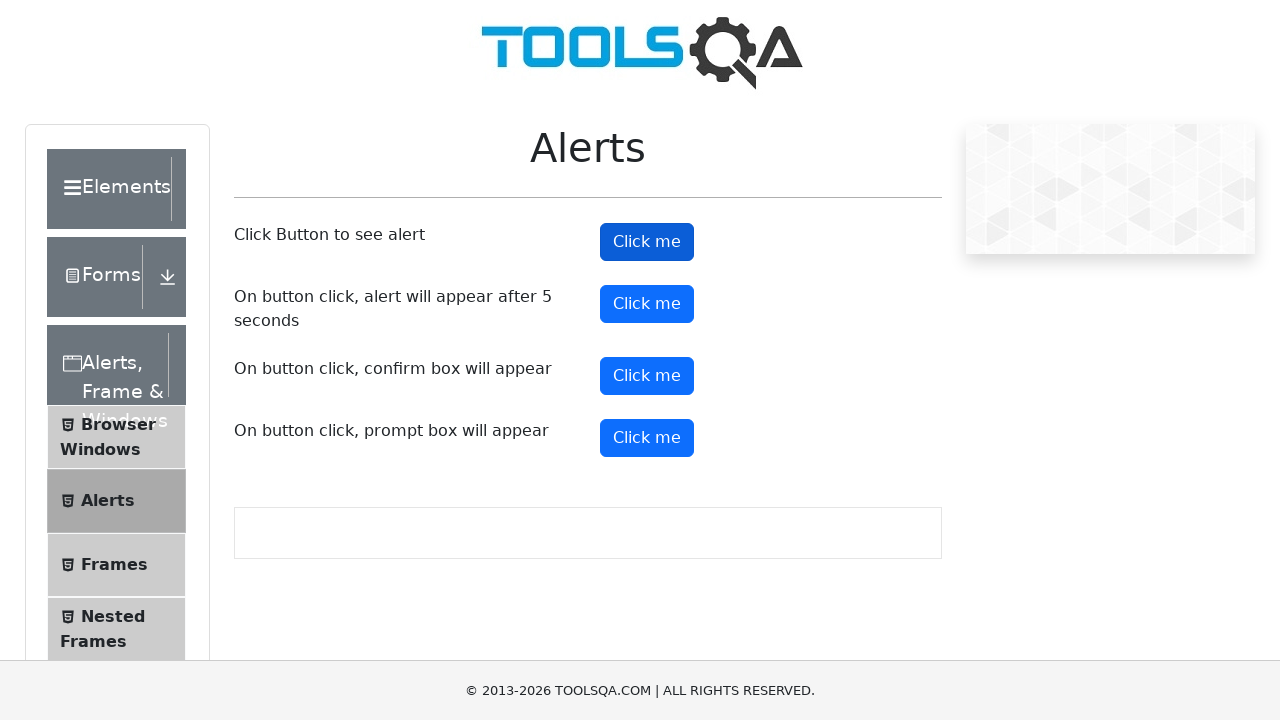

Waited 1 second for simple alert to be handled
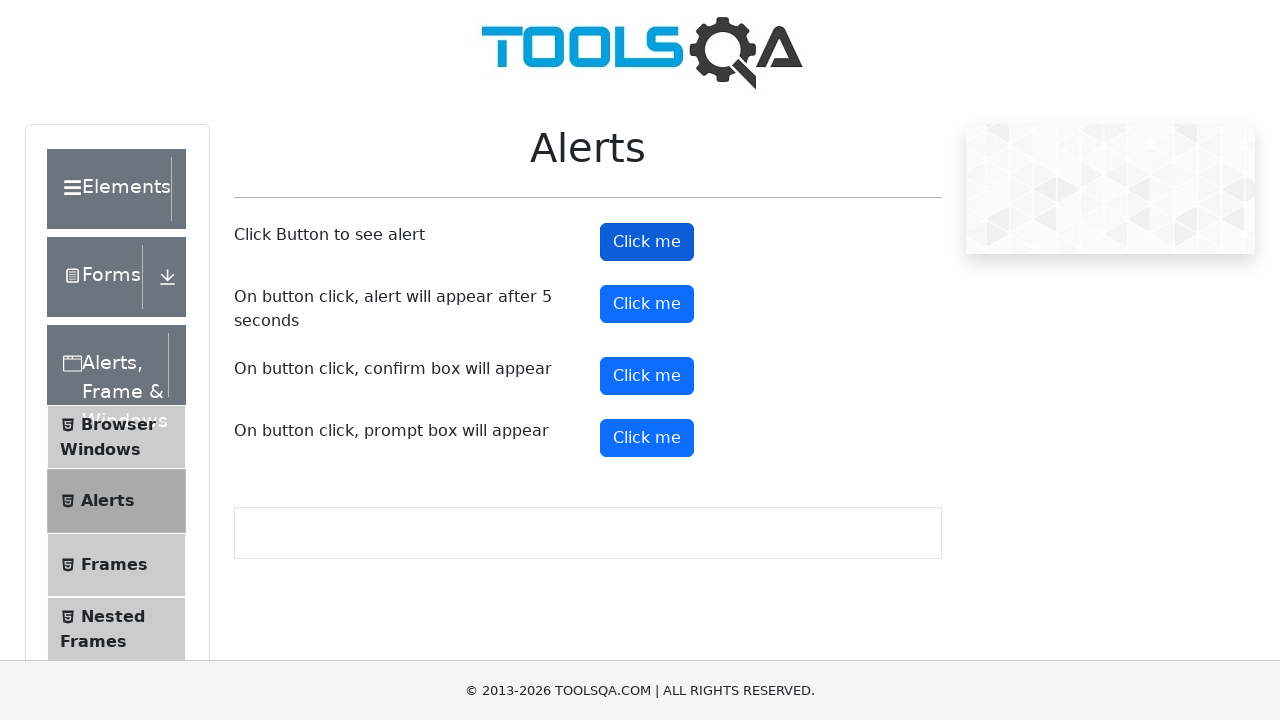

Set up dialog handler for timer alert
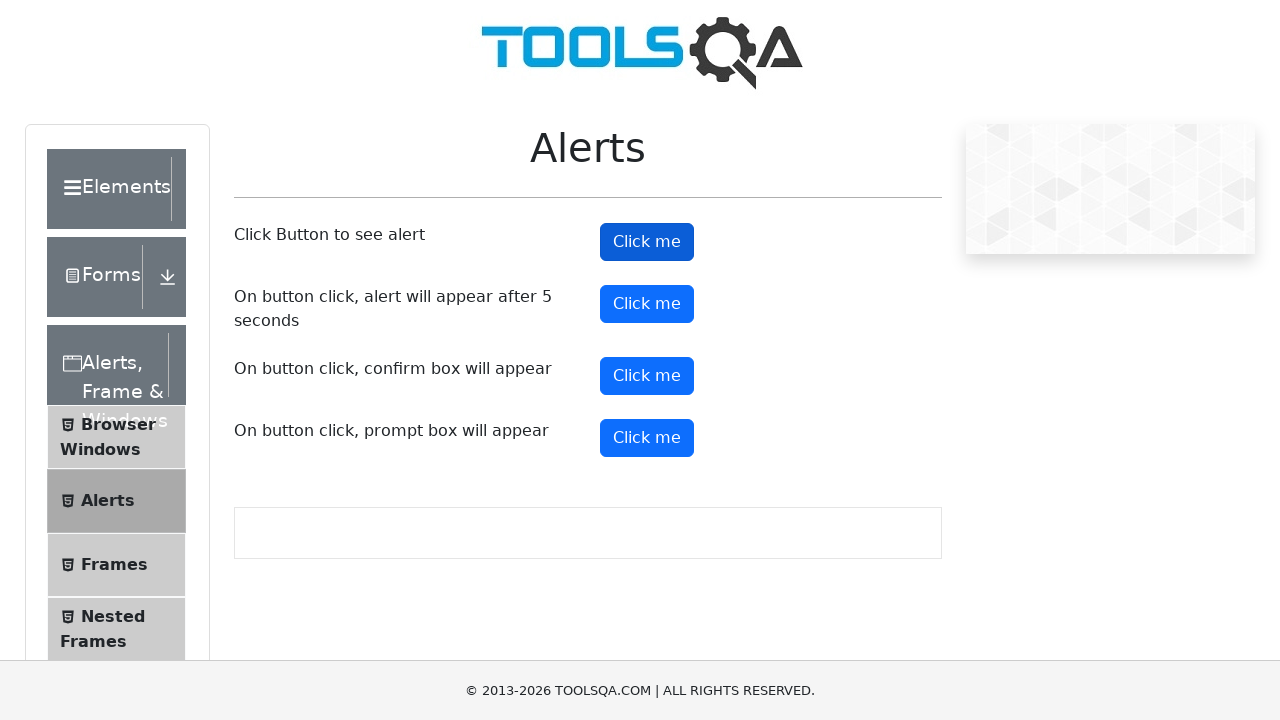

Clicked button to trigger 5-second timer alert at (647, 304) on #timerAlertButton
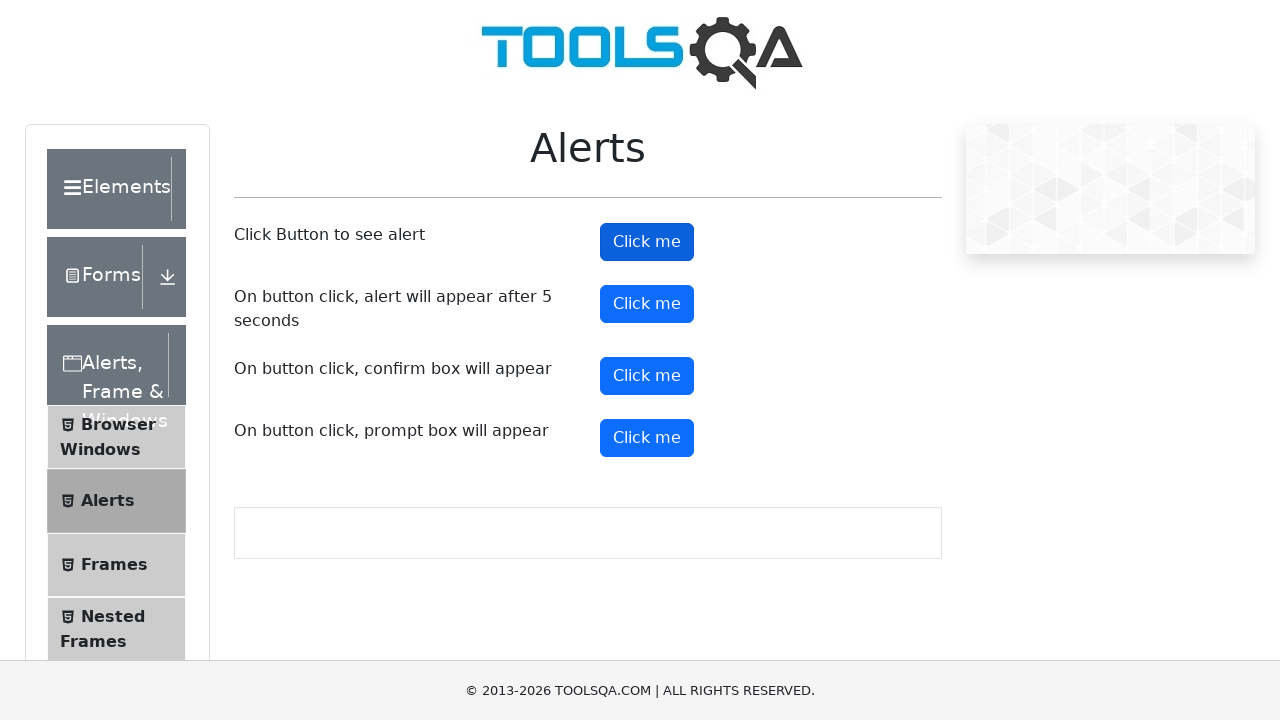

Waited 6 seconds for timer alert to appear and be accepted
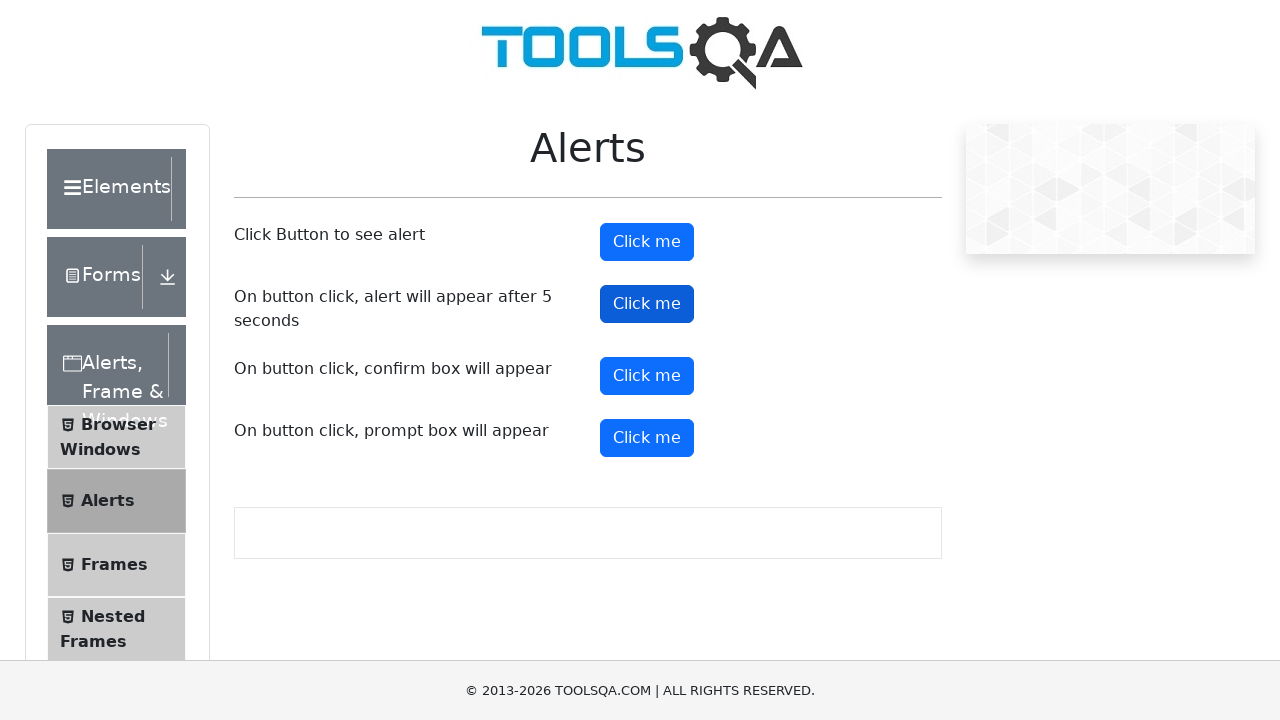

Set up dialog handler to dismiss confirmation alert
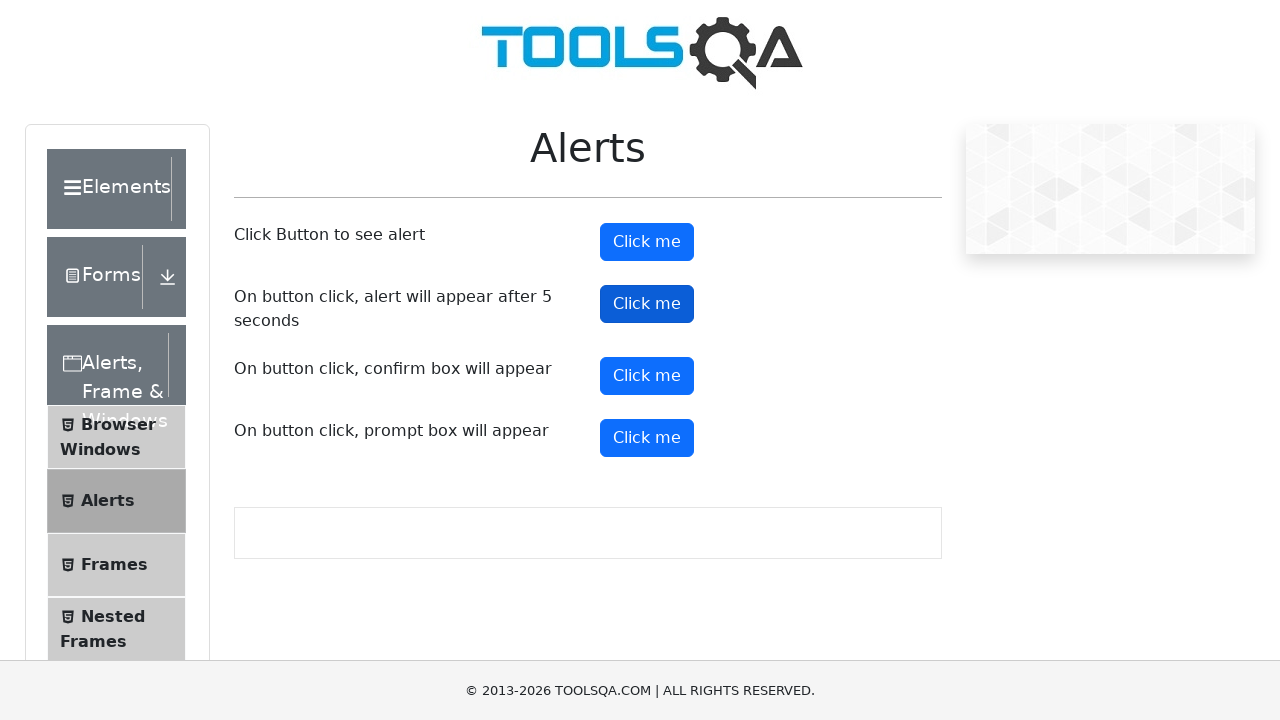

Clicked button to trigger confirmation dialog at (647, 376) on #confirmButton
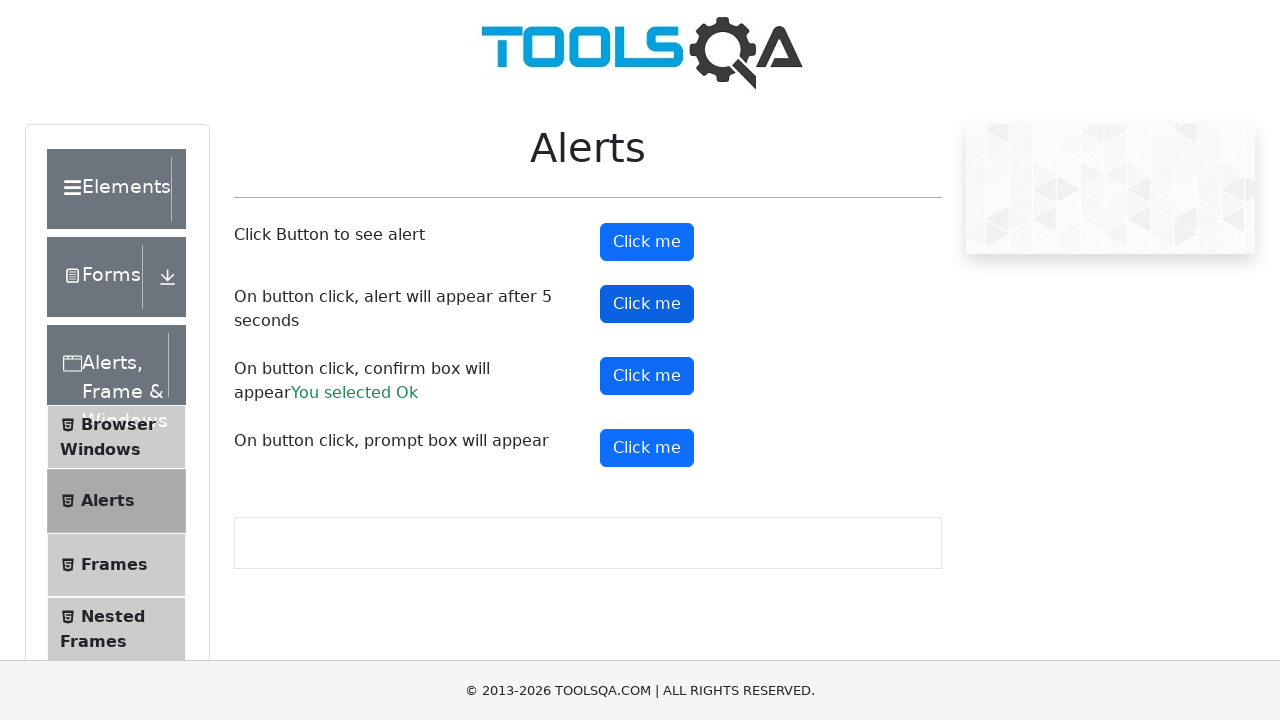

Waited 1 second for confirmation alert to be dismissed
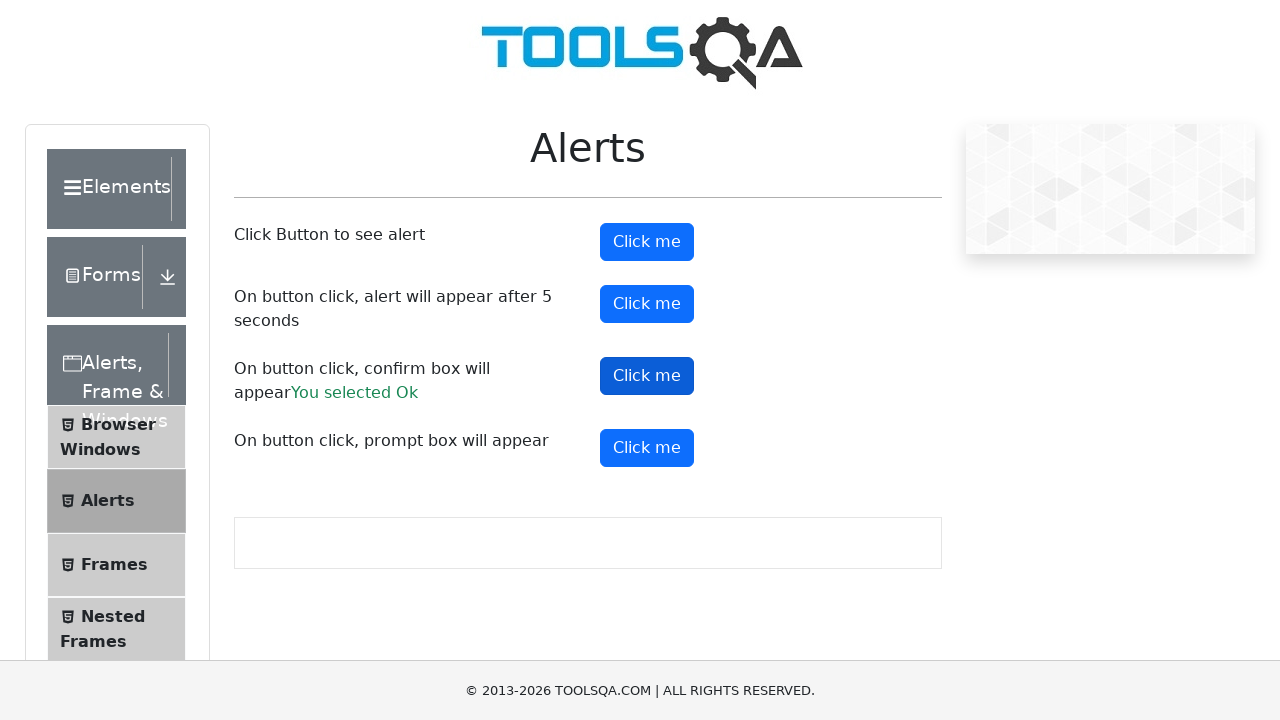

Set up dialog handler to accept prompt with text 'Harry'
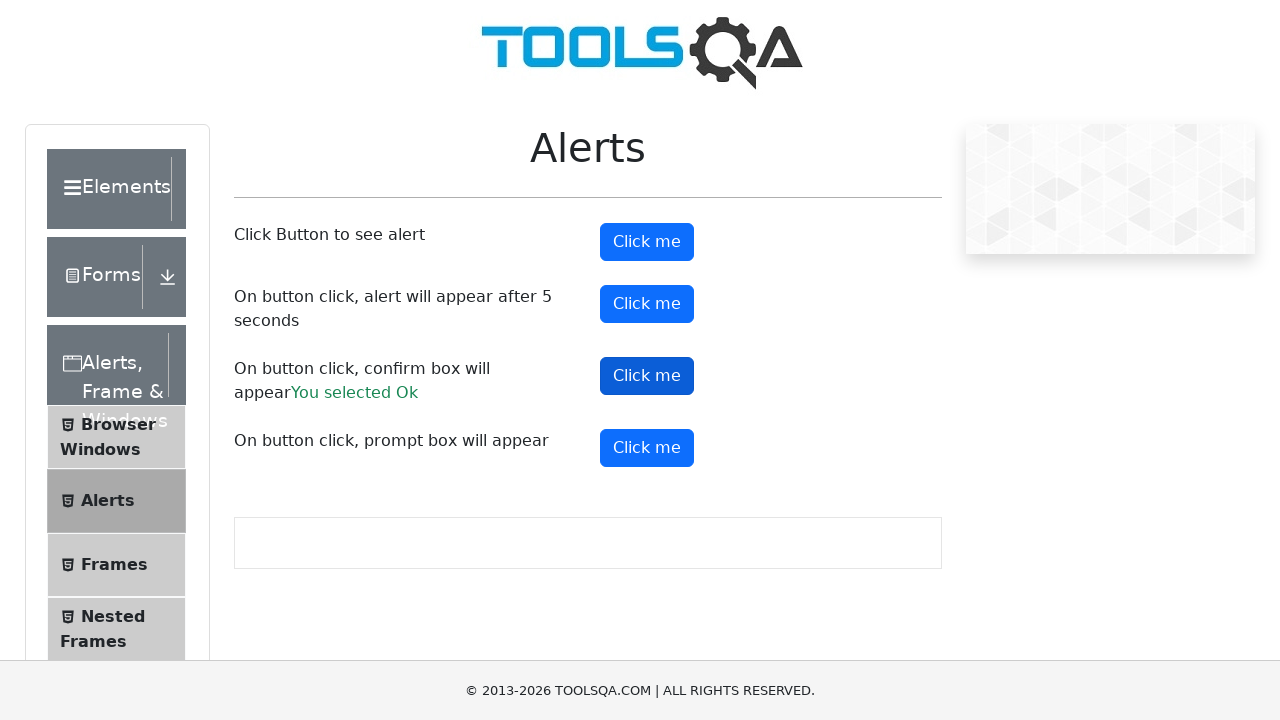

Clicked button to trigger prompt dialog at (647, 448) on #promtButton
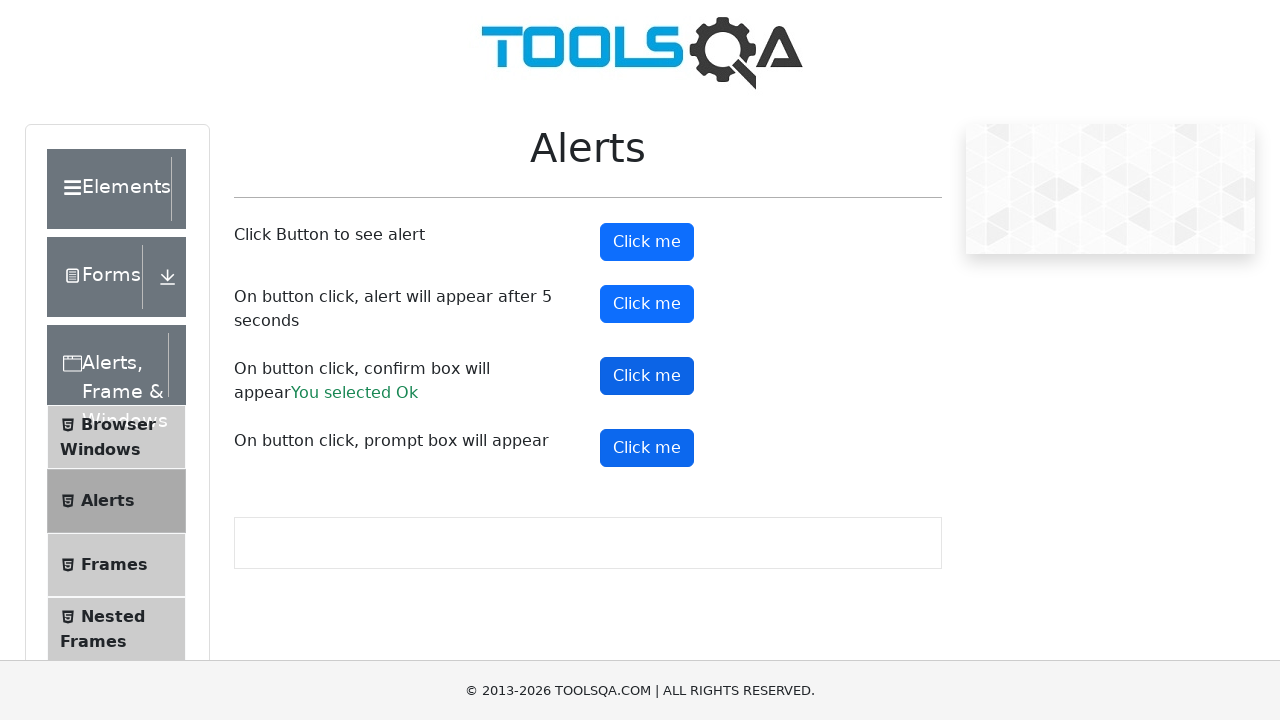

Waited 1 second for prompt alert to be accepted with text input
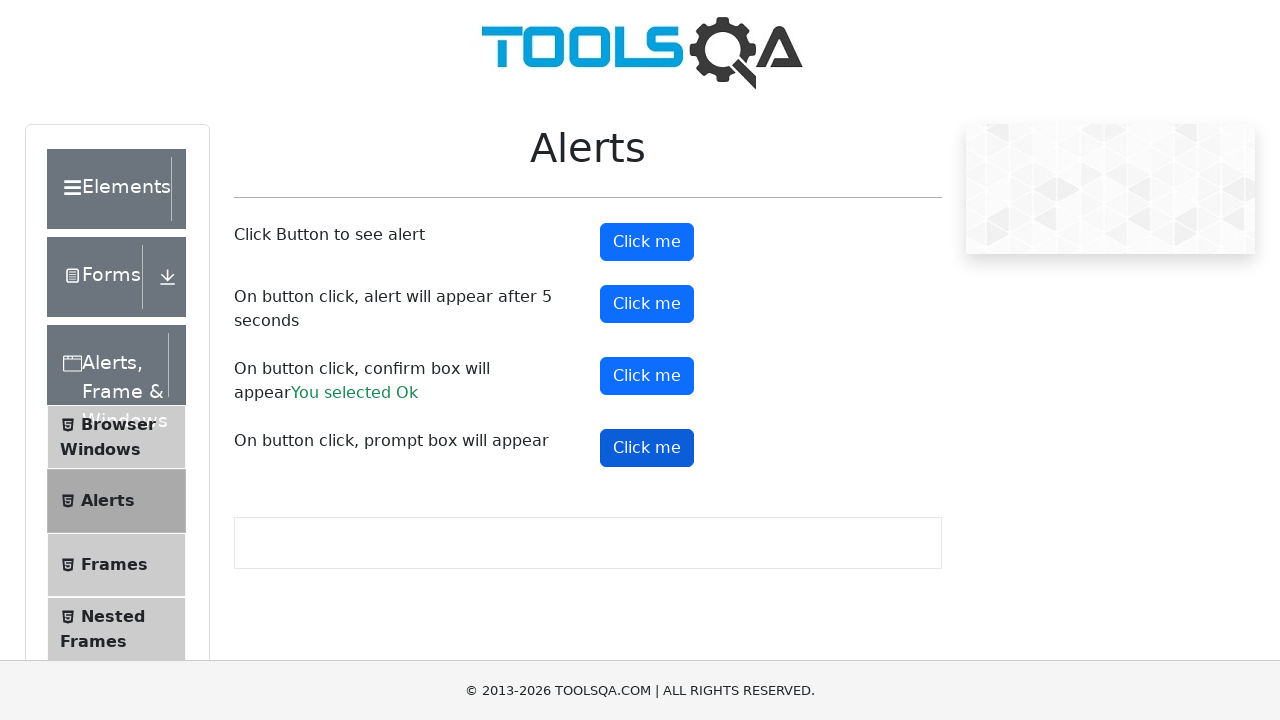

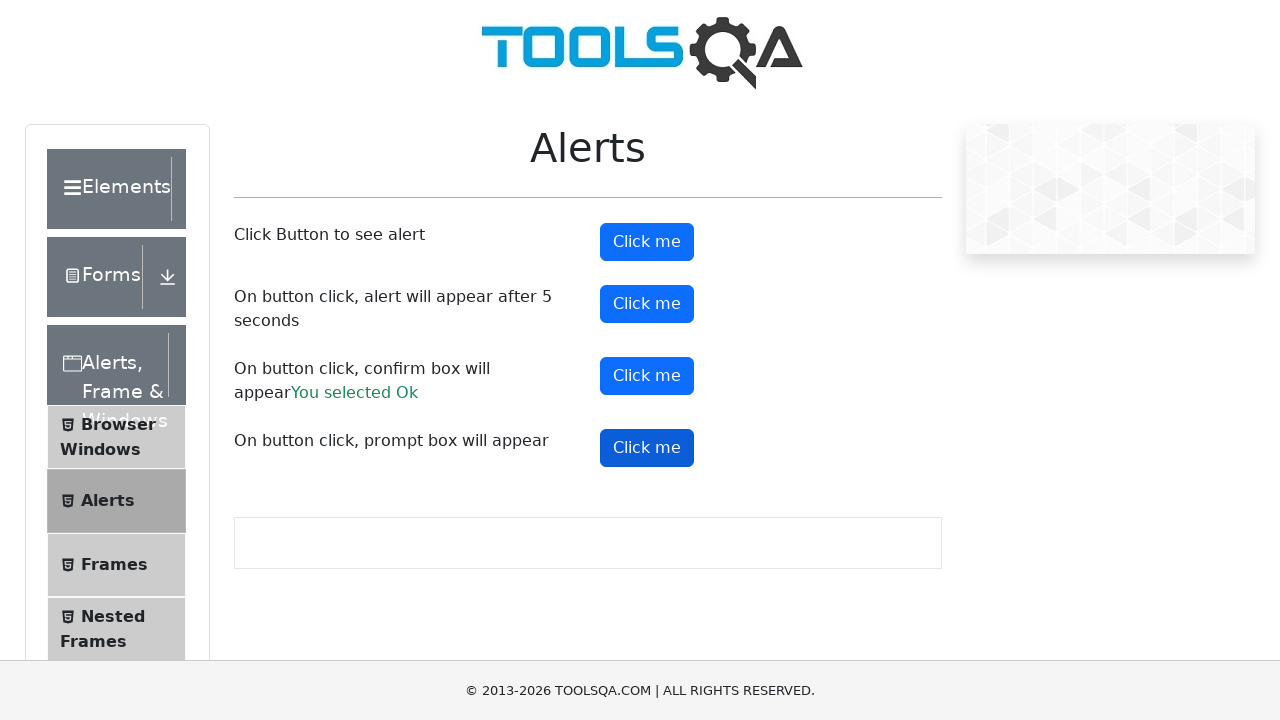